Solves a math problem by extracting a value from an element attribute, calculating the result, and submitting a form with checkbox selections

Starting URL: http://suninjuly.github.io/get_attribute.html

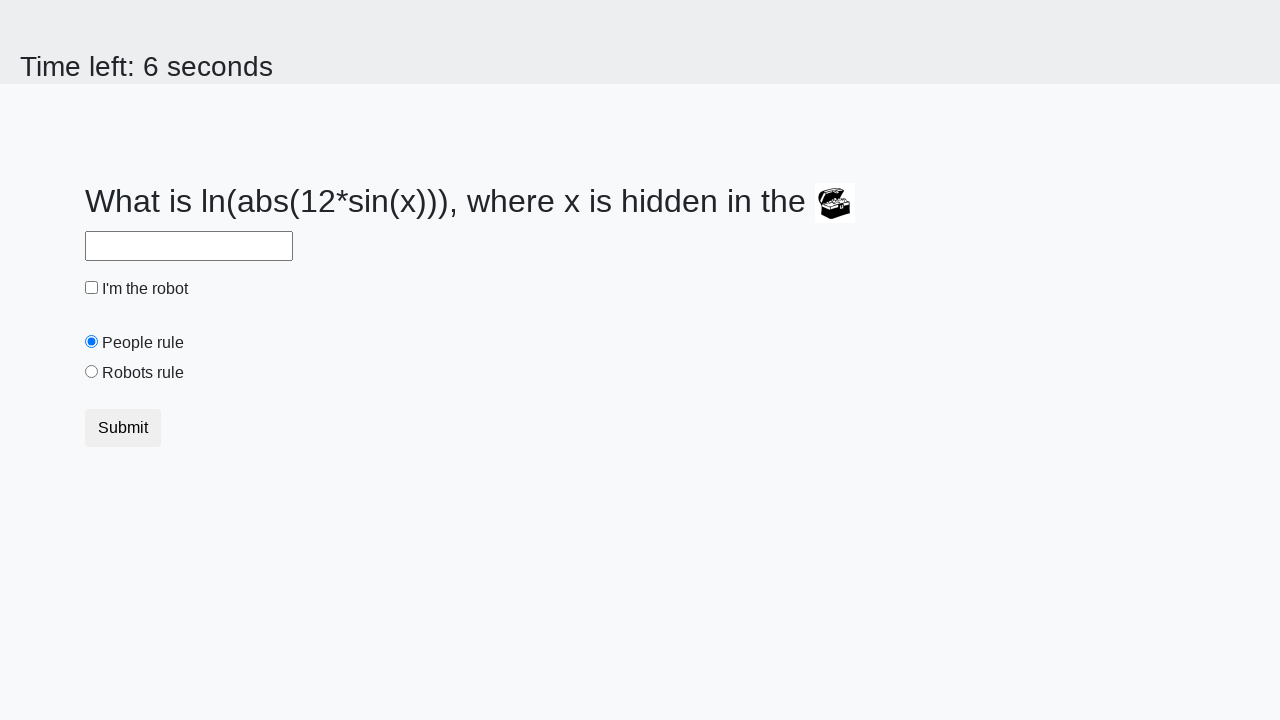

Located treasure element
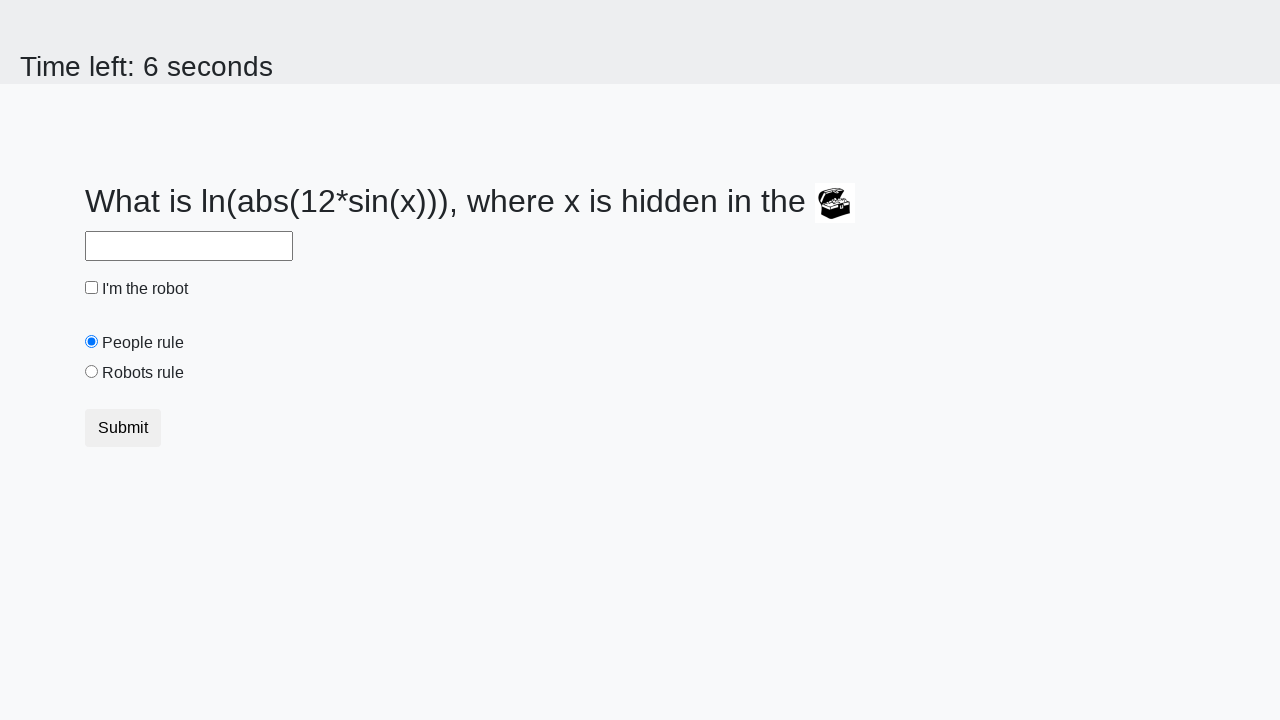

Extracted valuex attribute from treasure element
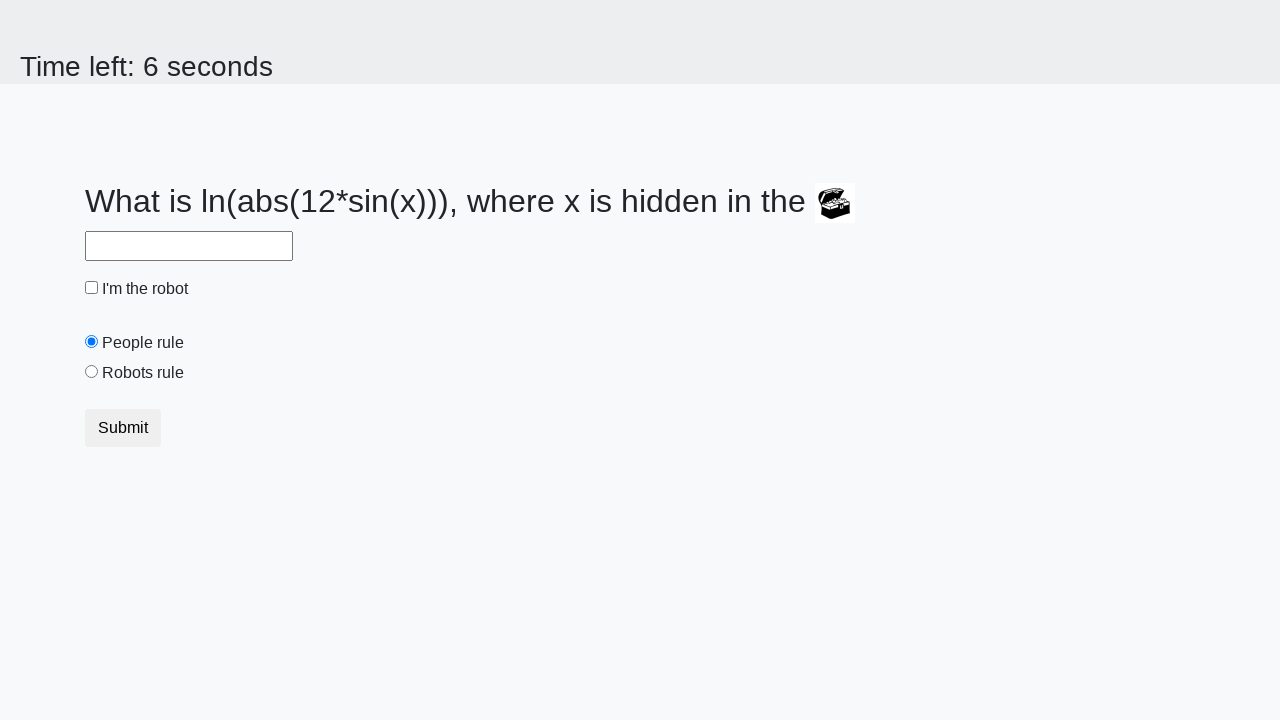

Calculated result using logarithmic formula
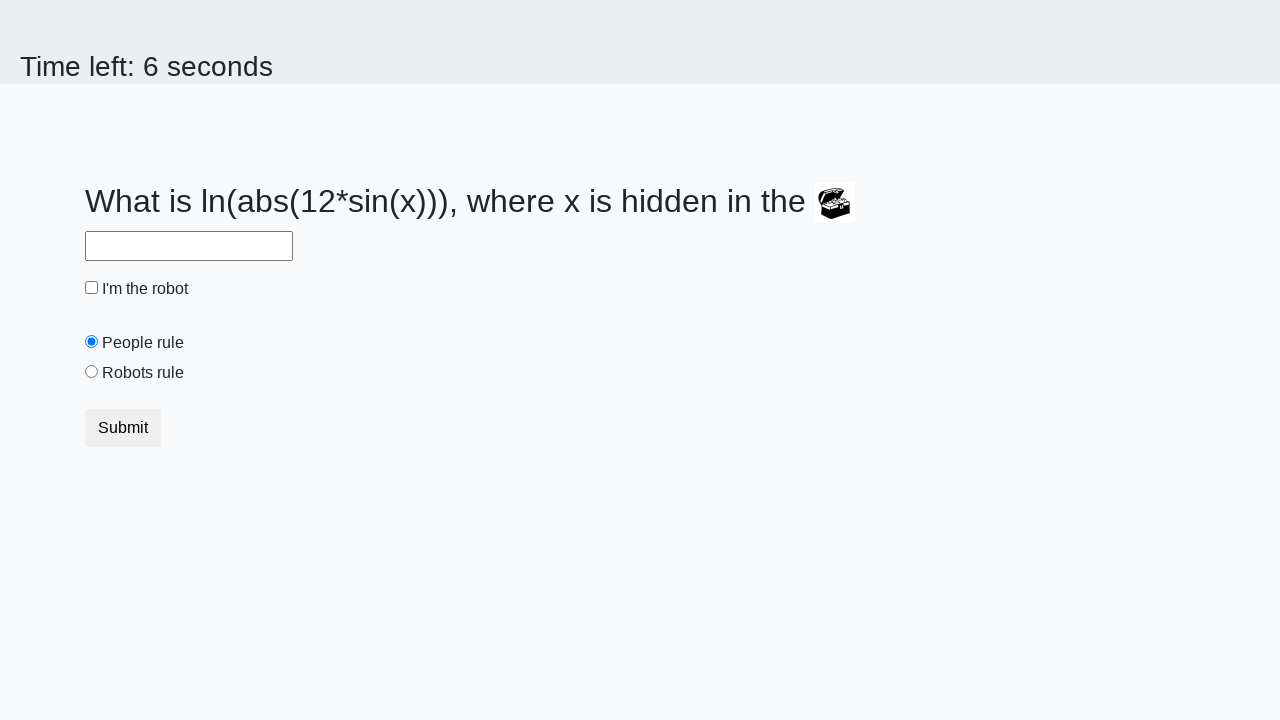

Filled answer field with calculated value on #answer
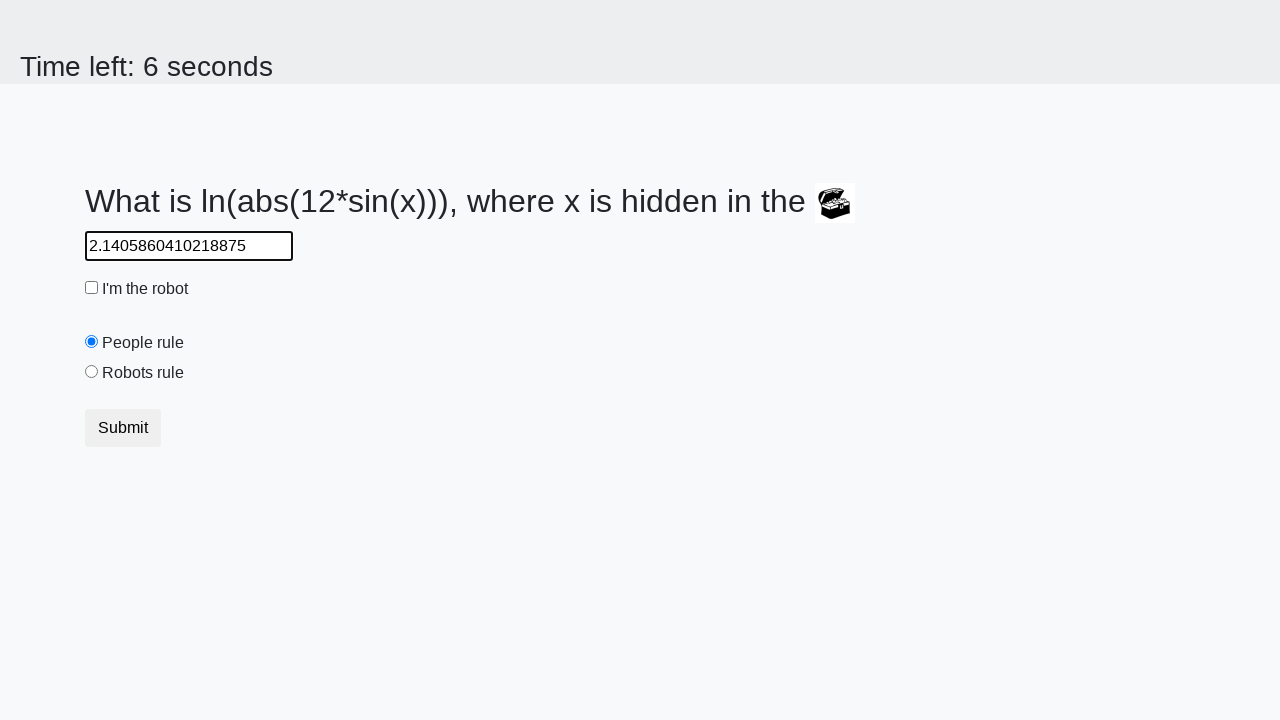

Clicked robot checkbox at (92, 288) on #robotCheckbox
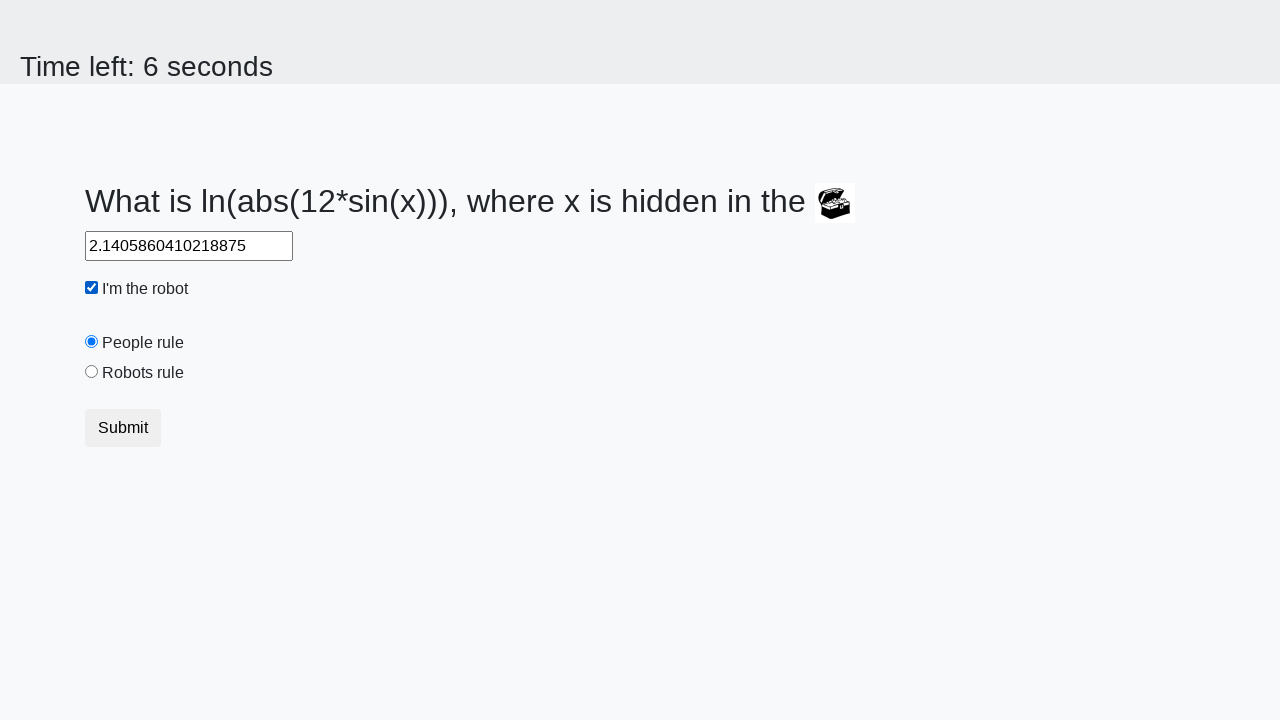

Clicked robots rule radio button at (92, 372) on #robotsRule
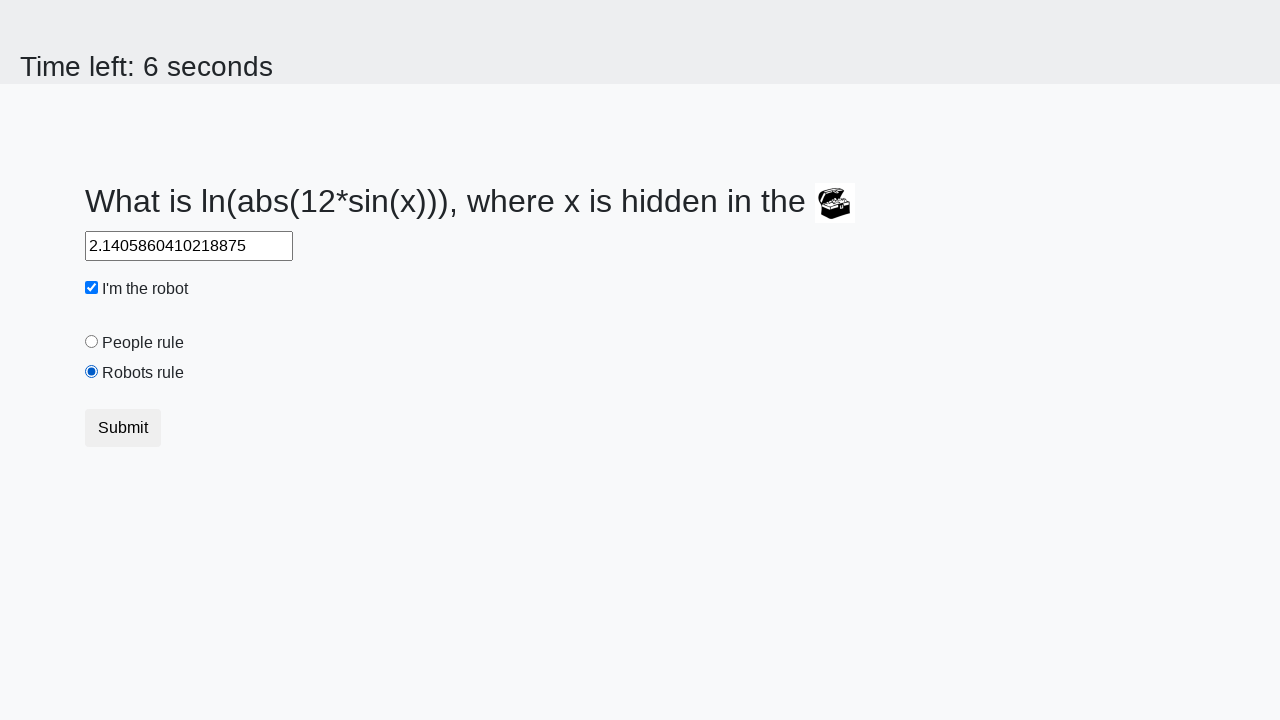

Clicked submit button to submit form at (123, 428) on button.btn
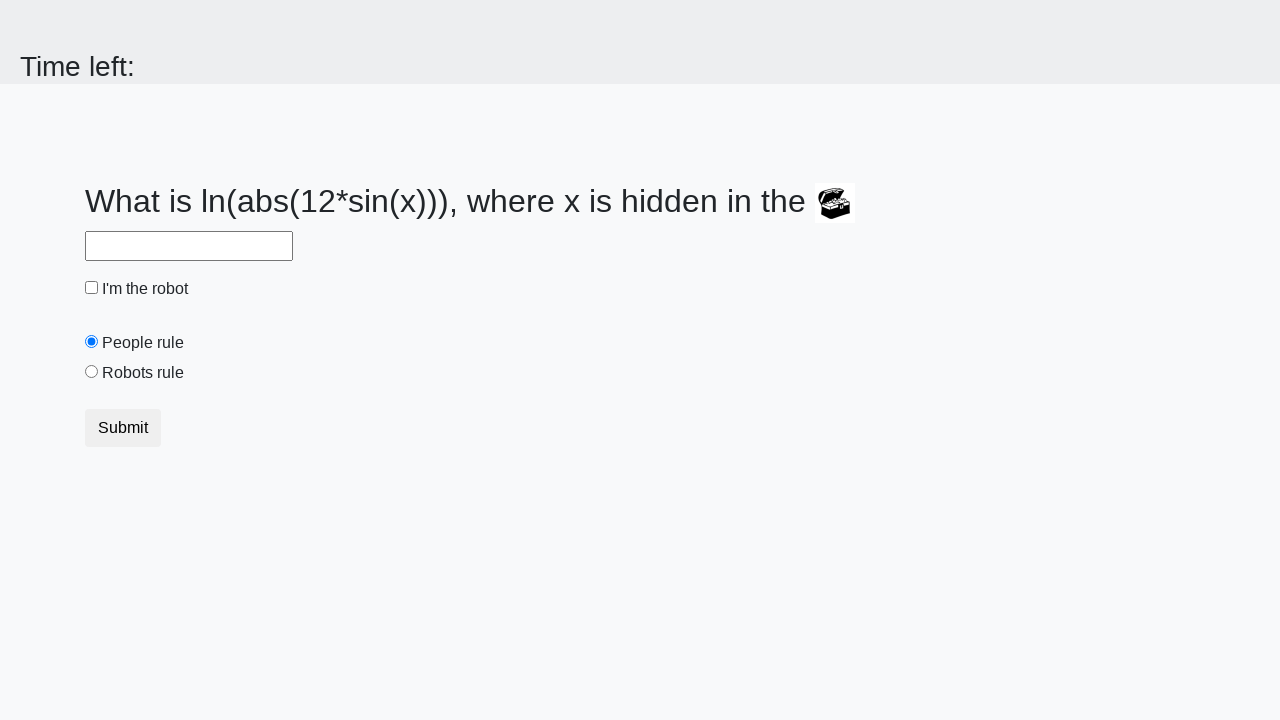

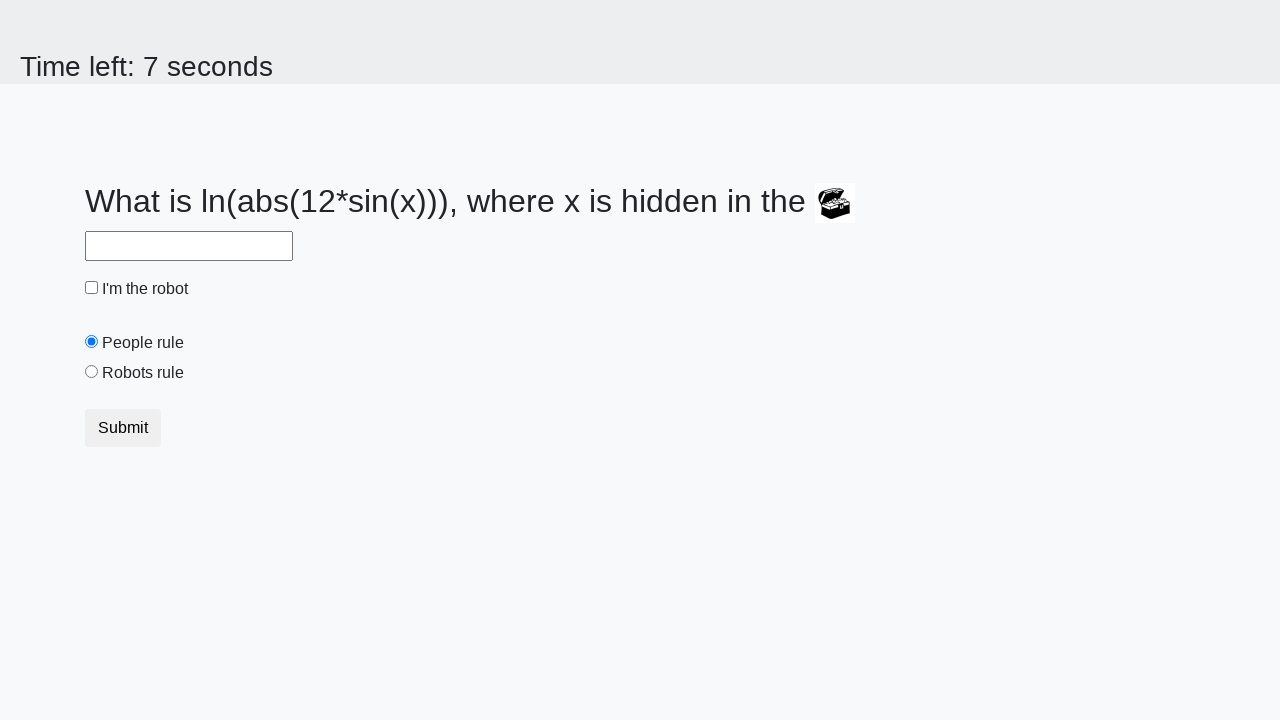